Tests clicking through a series of dynamically appearing buttons that reveal the next button upon click

Starting URL: https://testpages.herokuapp.com/styled/dynamic-buttons-simple.html

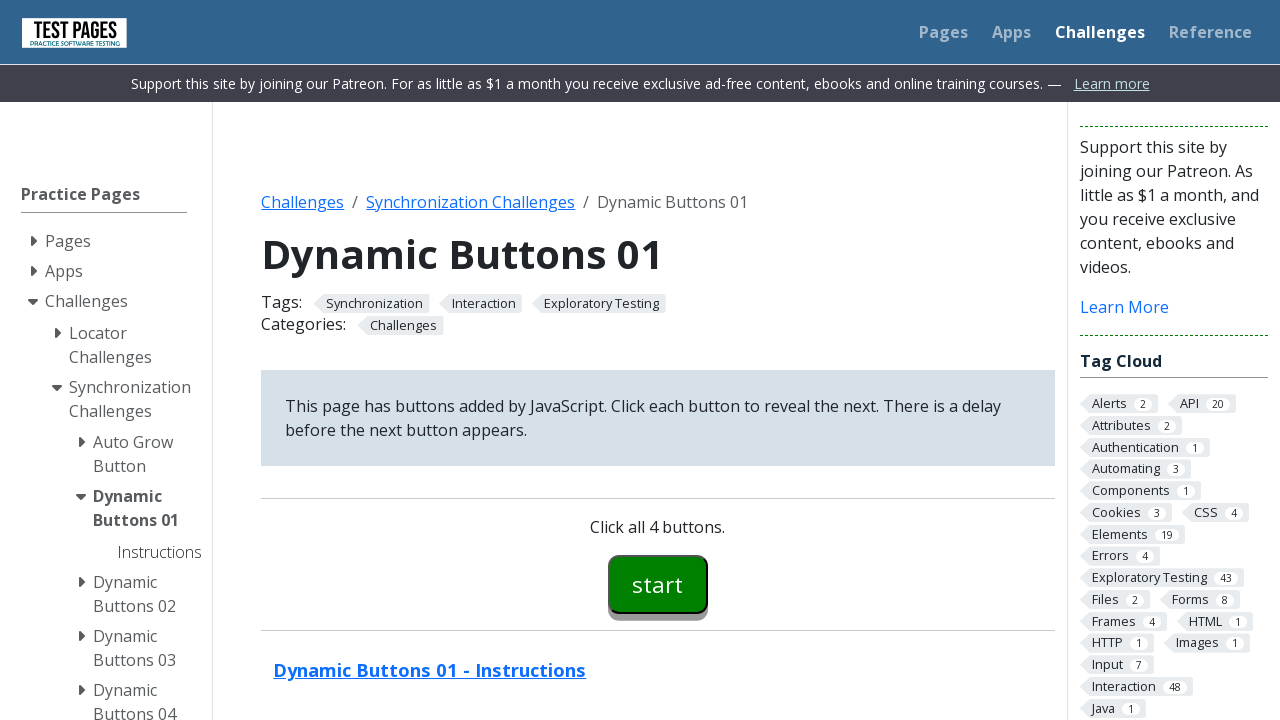

Clicked first button (button00) at (658, 584) on #button00
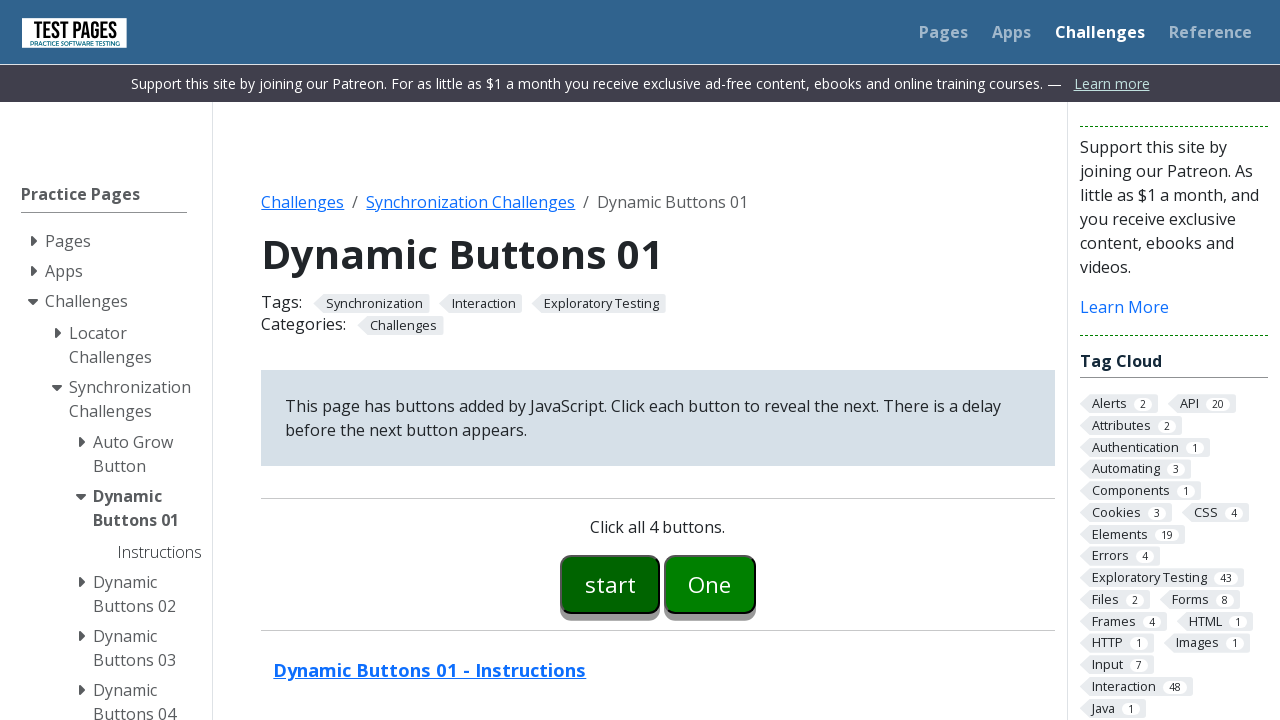

Clicked second button (button01) at (710, 584) on #button01
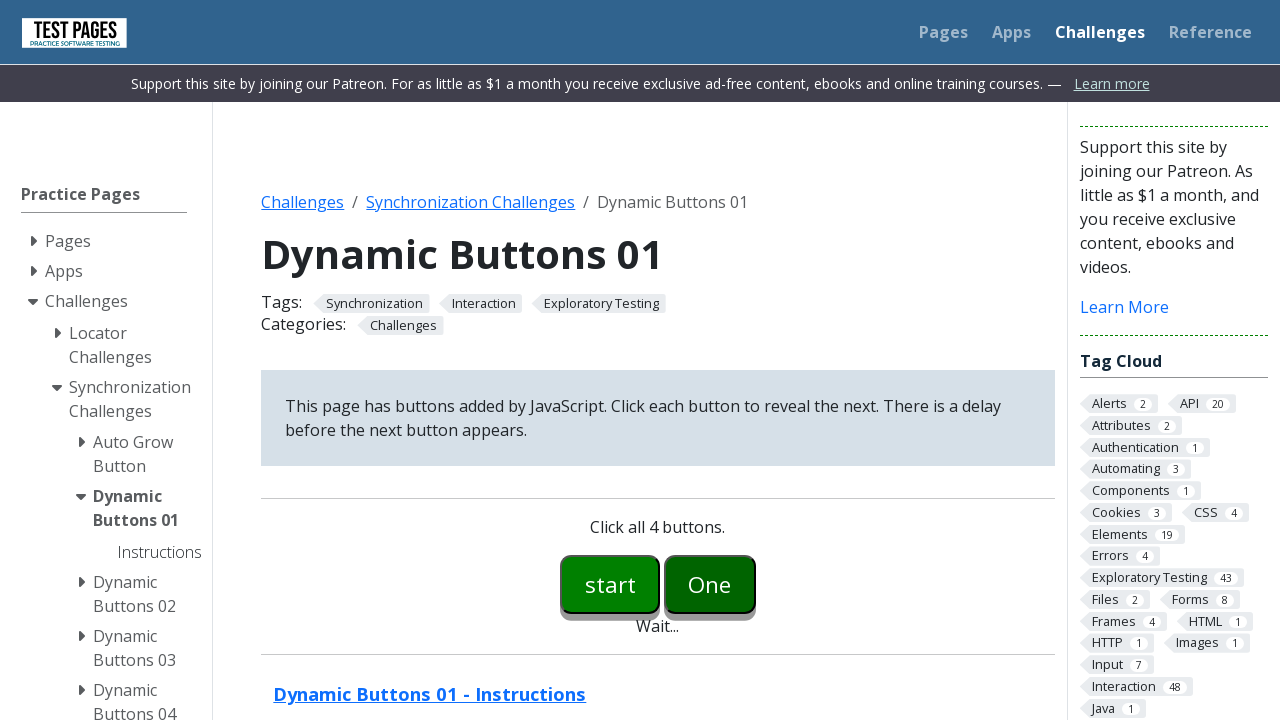

Third button (button02) appeared
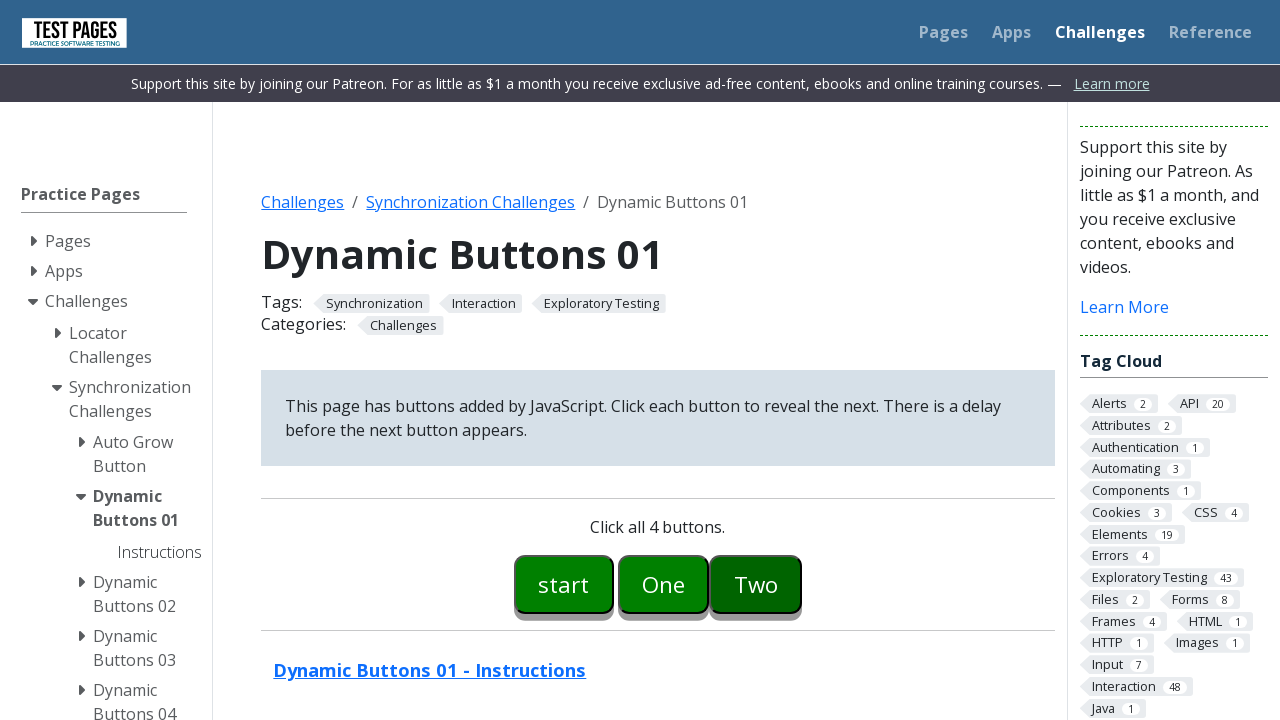

Clicked third button (button02) at (756, 584) on #button02
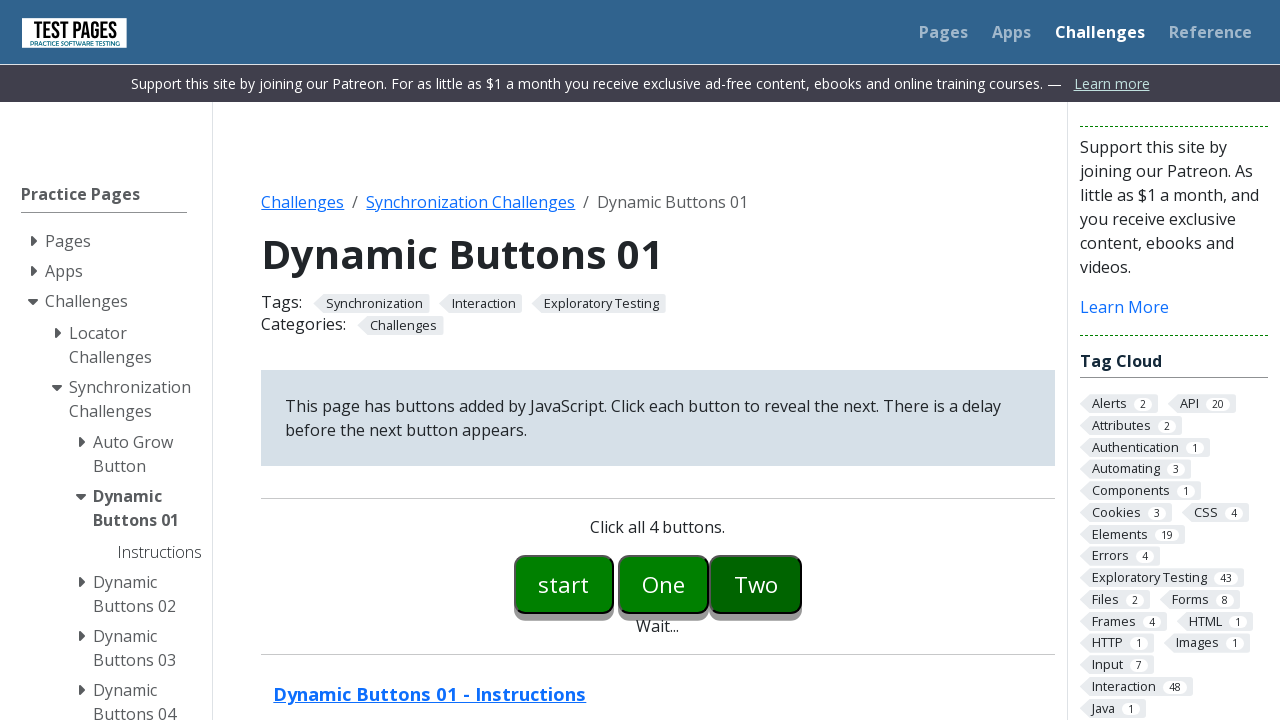

Fourth button (button03) appeared
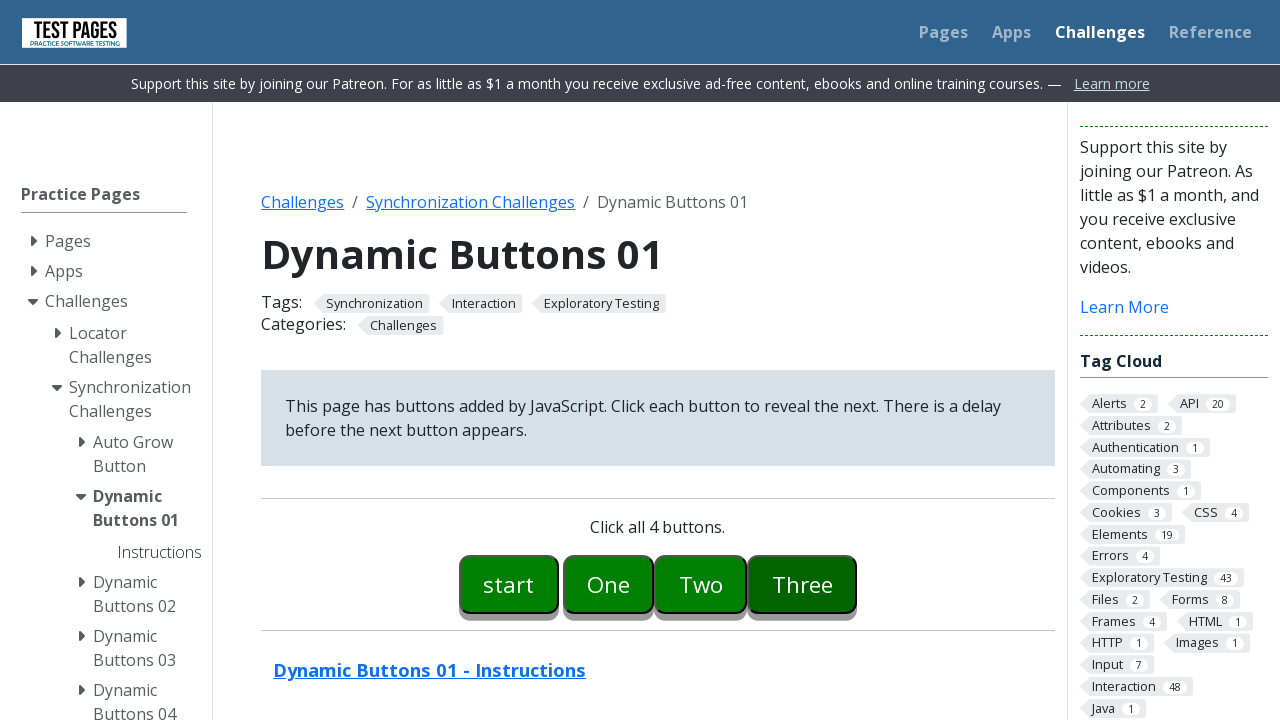

Clicked fourth button (button03) at (802, 584) on #button03
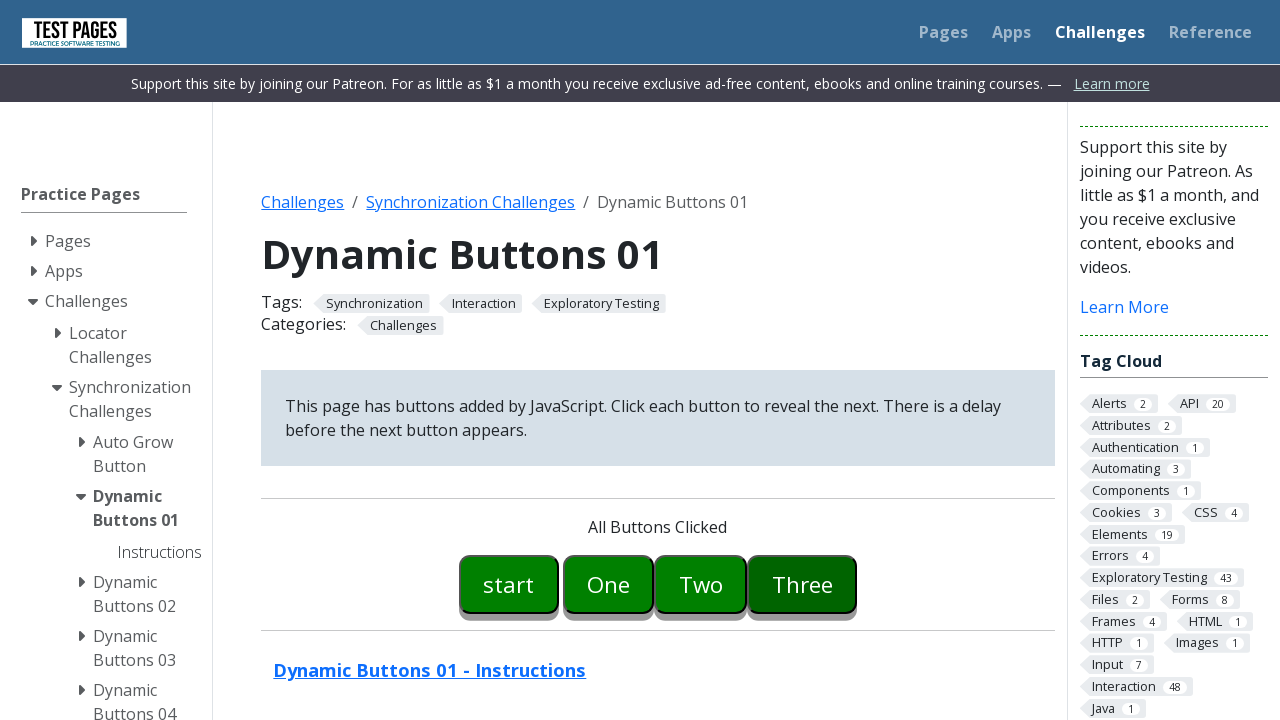

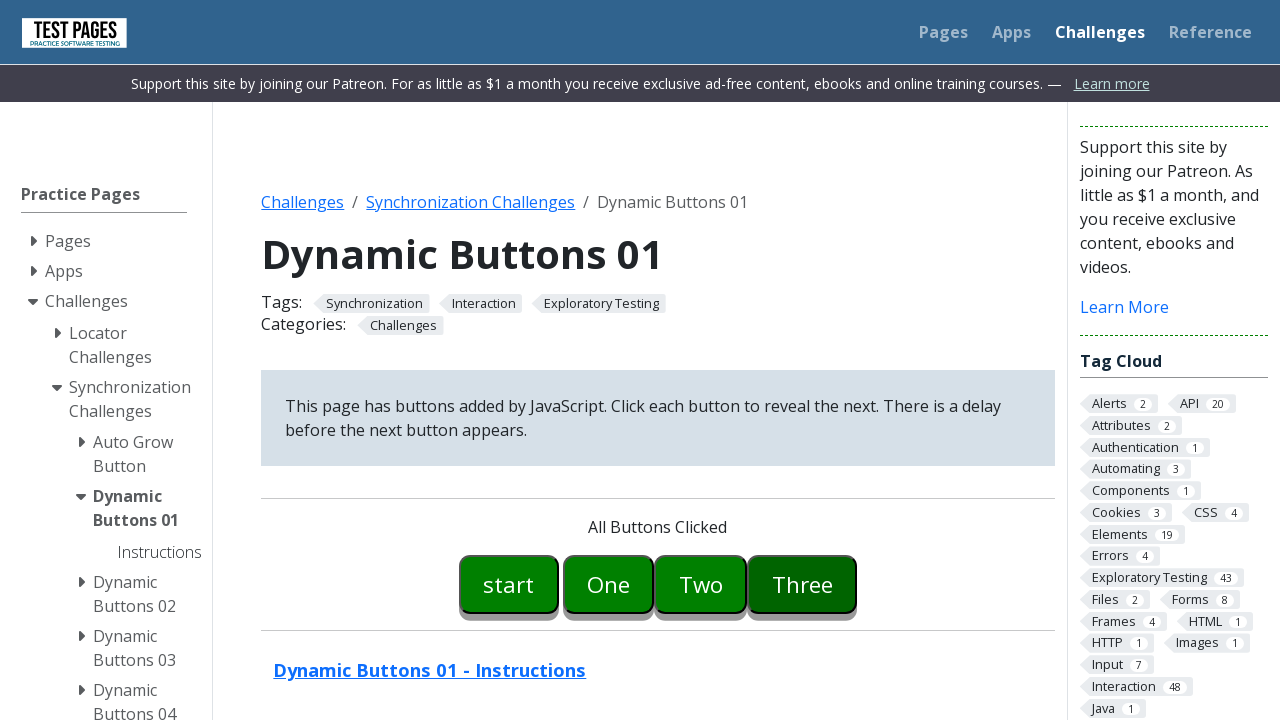